Tests footer link functionality by locating links in the first footer column, opening them in new tabs using keyboard shortcuts, and switching between the opened windows to verify they load correctly.

Starting URL: http://www.qaclickacademy.com/practice.php

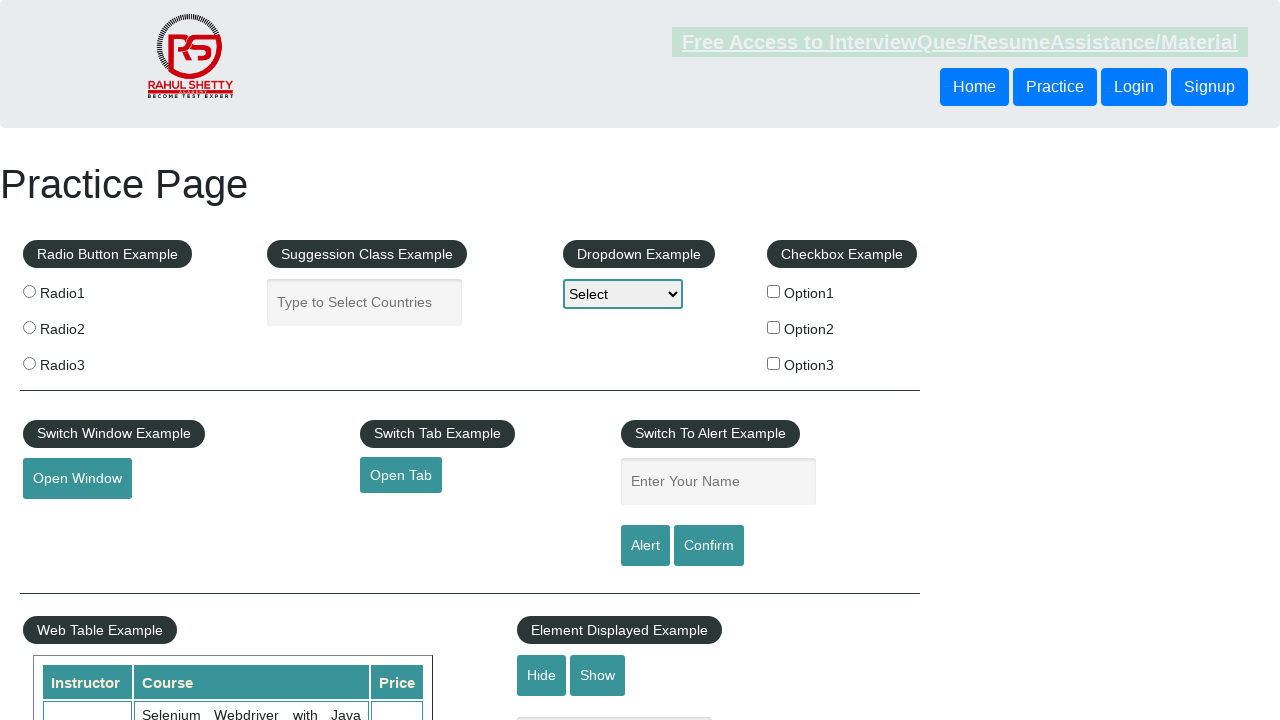

Footer element #gf-BIG loaded
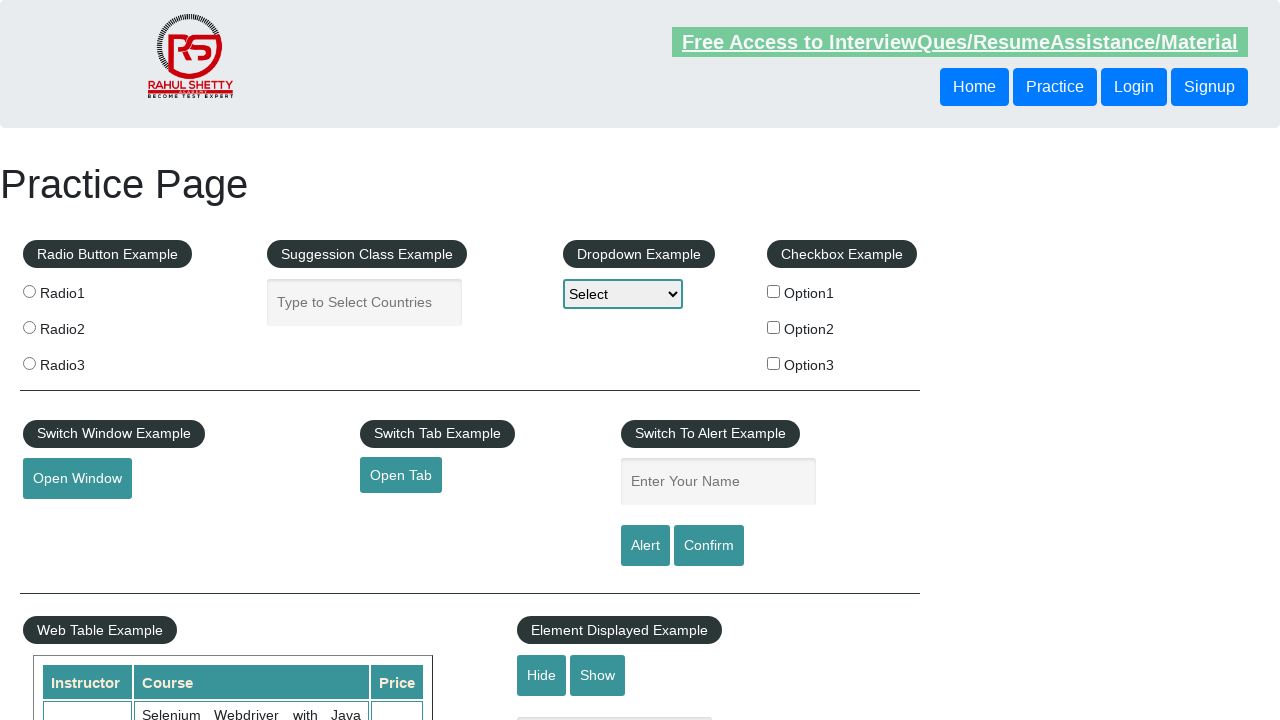

Located first footer column with XPath selector
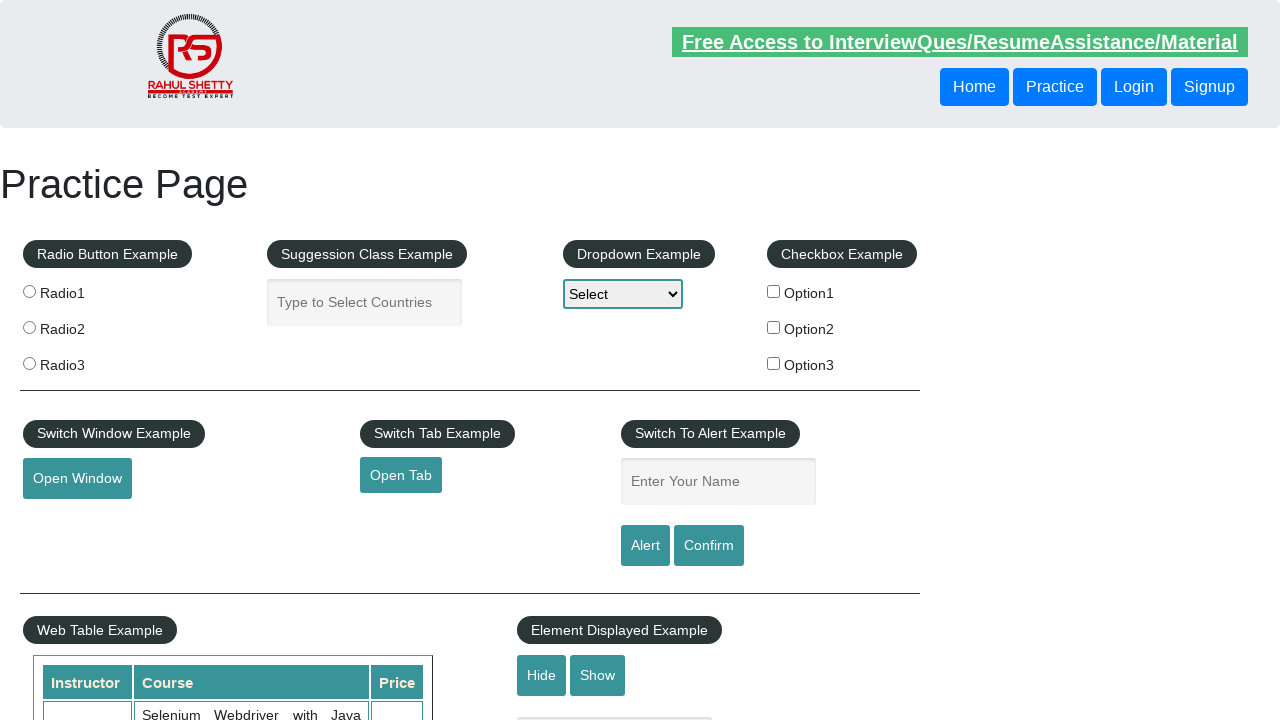

Found 5 links in first footer column
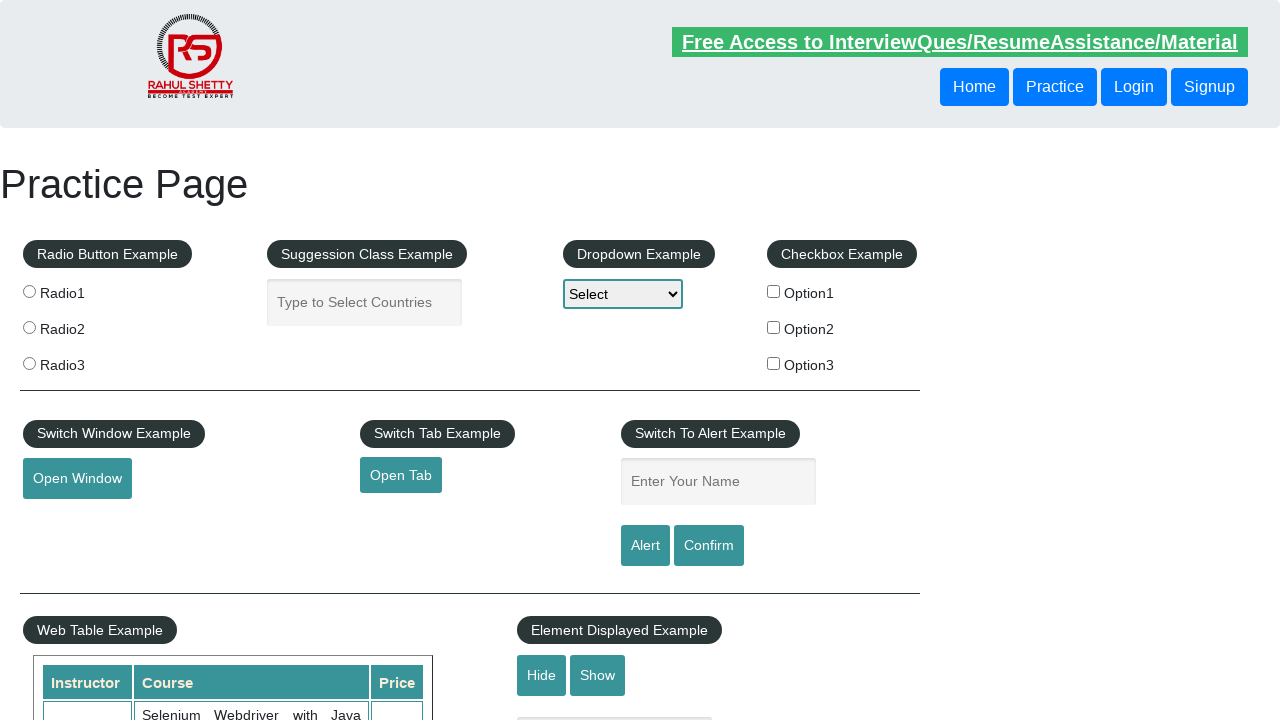

Opened footer link 1 in new tab using Ctrl+Click at (68, 520) on xpath=//div[@id='gf-BIG']//table/tbody/tr/td[1]/ul >> a >> nth=1
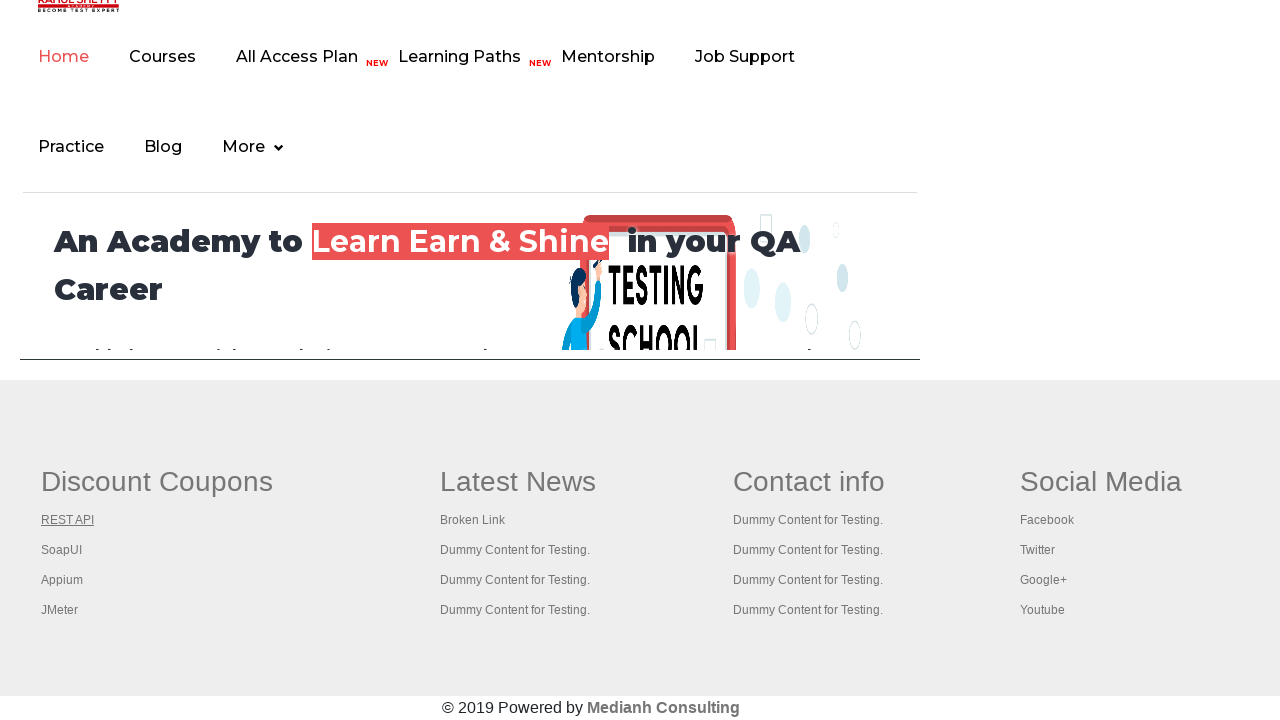

Opened footer link 2 in new tab using Ctrl+Click at (62, 550) on xpath=//div[@id='gf-BIG']//table/tbody/tr/td[1]/ul >> a >> nth=2
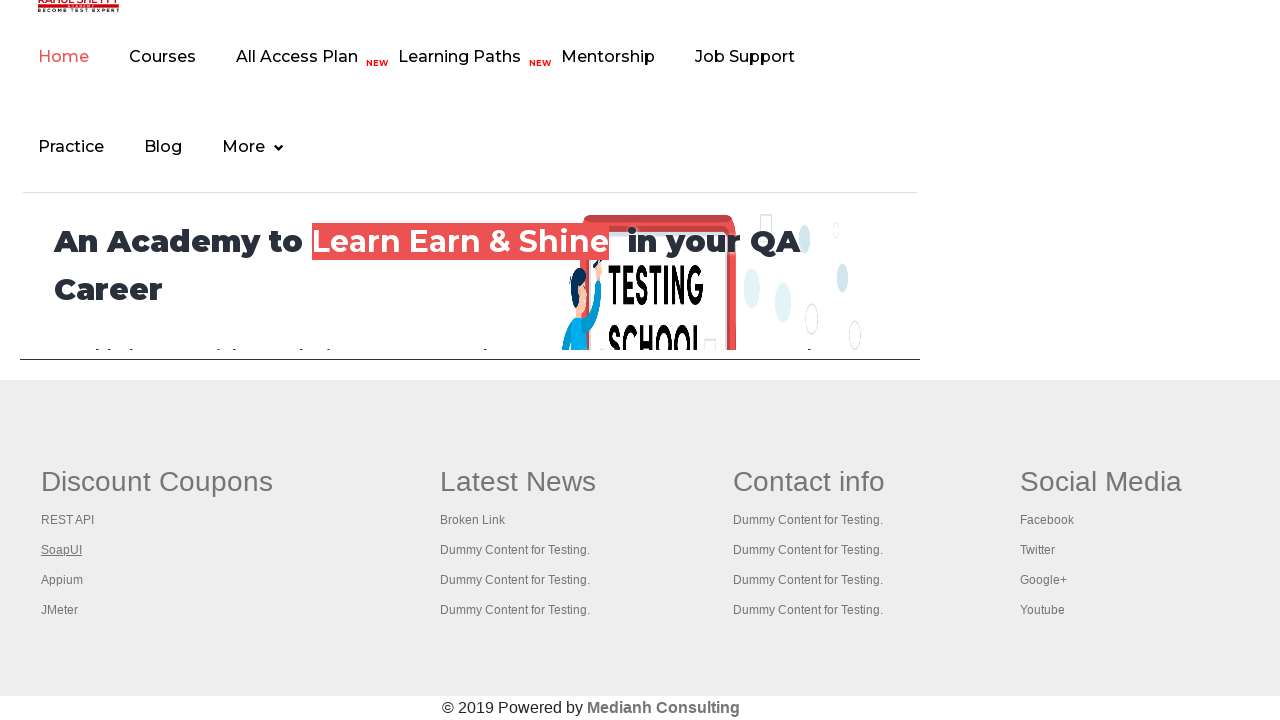

Opened footer link 3 in new tab using Ctrl+Click at (62, 580) on xpath=//div[@id='gf-BIG']//table/tbody/tr/td[1]/ul >> a >> nth=3
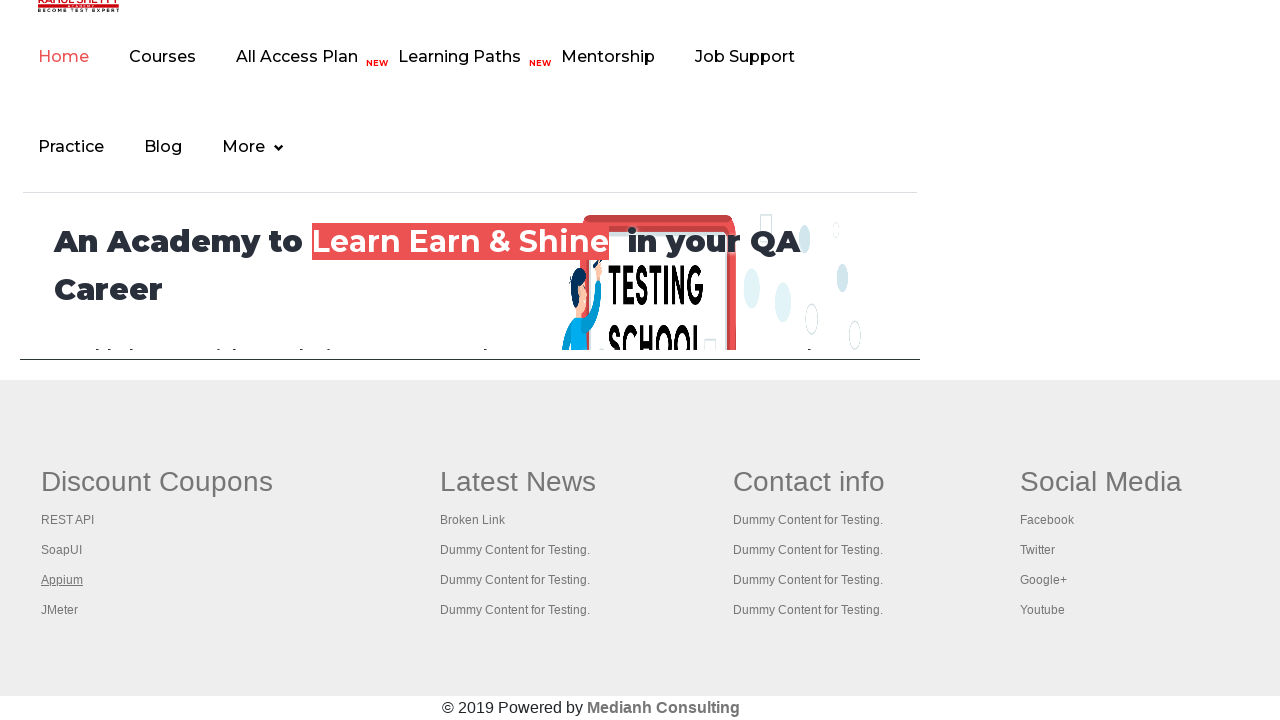

Opened footer link 4 in new tab using Ctrl+Click at (60, 610) on xpath=//div[@id='gf-BIG']//table/tbody/tr/td[1]/ul >> a >> nth=4
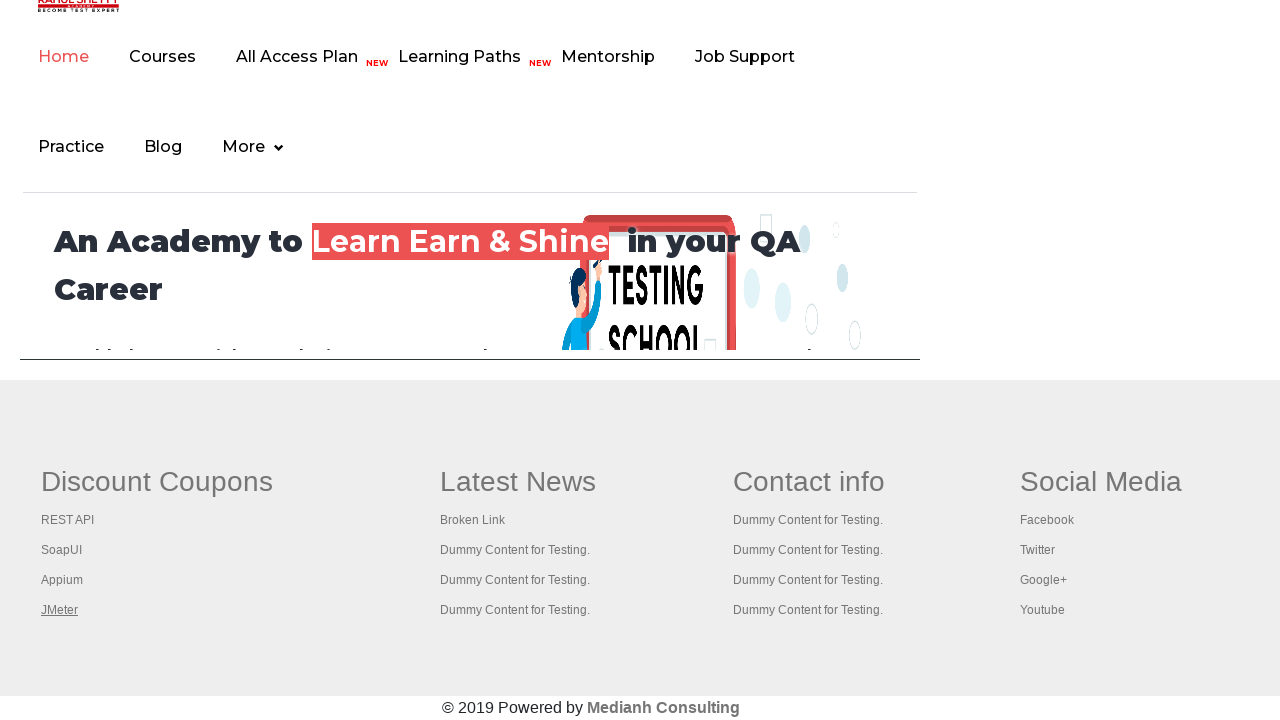

Retrieved all 5 pages from context
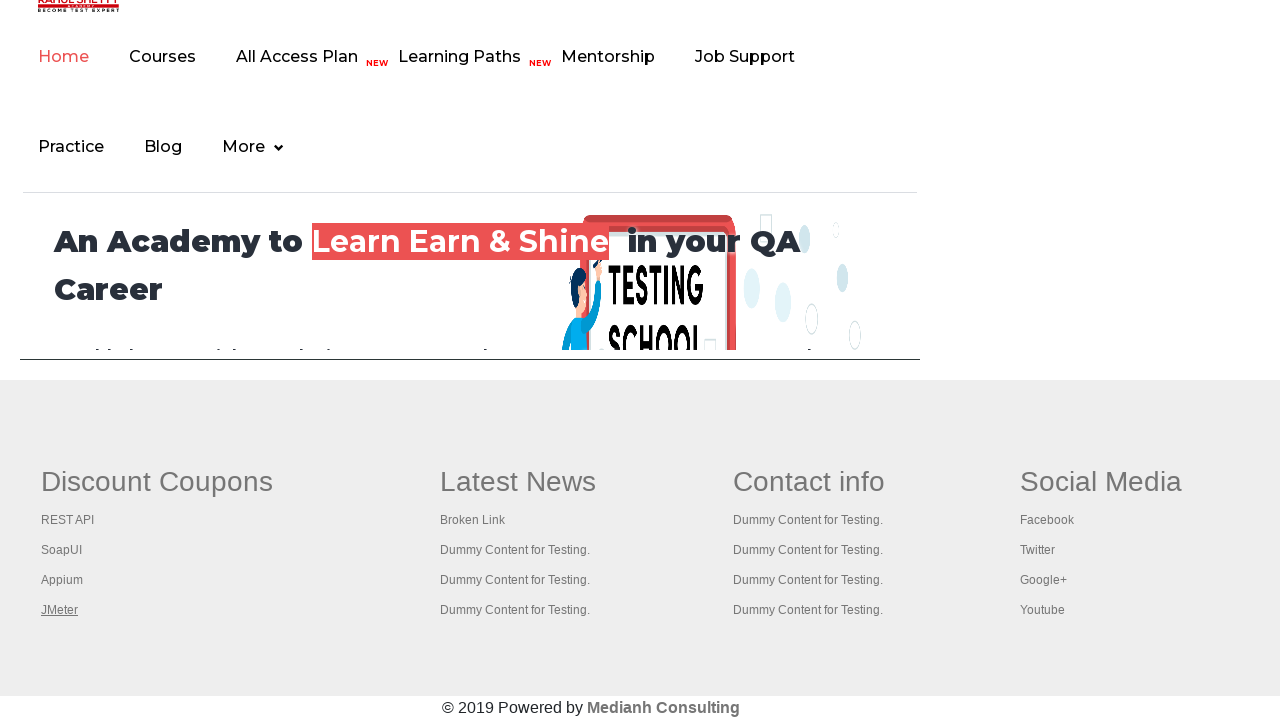

Brought page to front
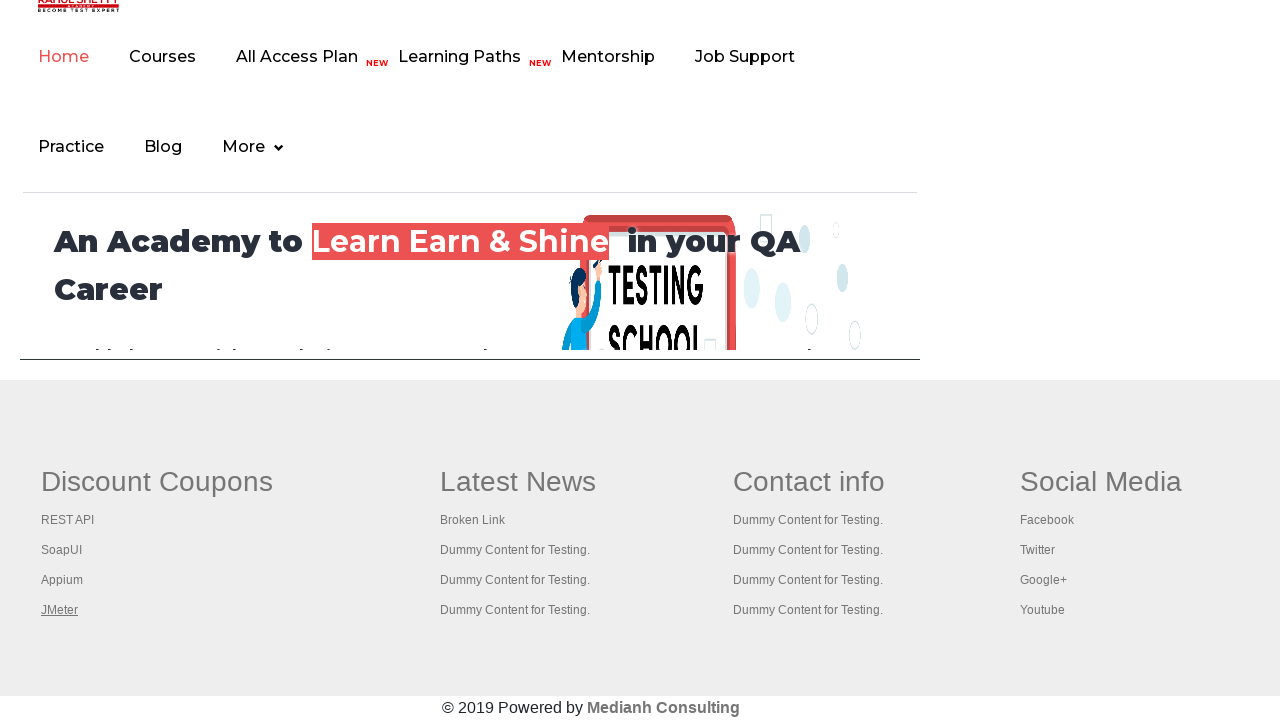

Page finished loading with domcontentloaded state
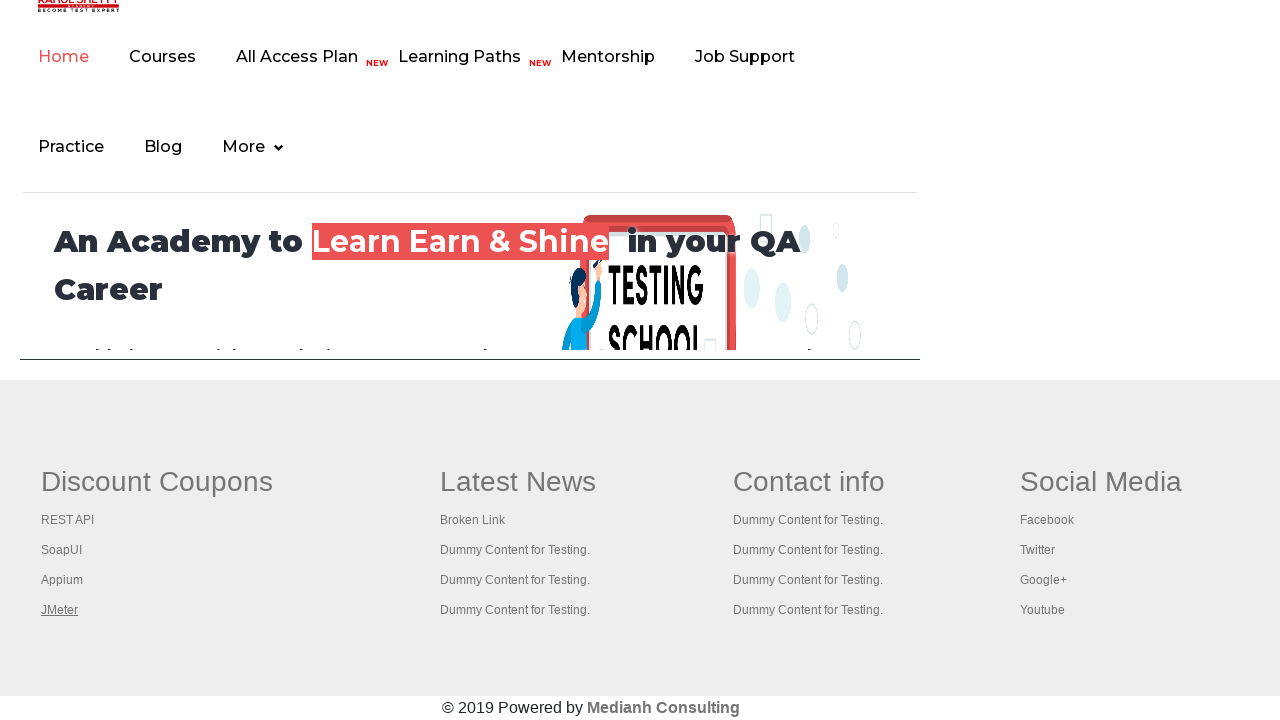

Brought page to front
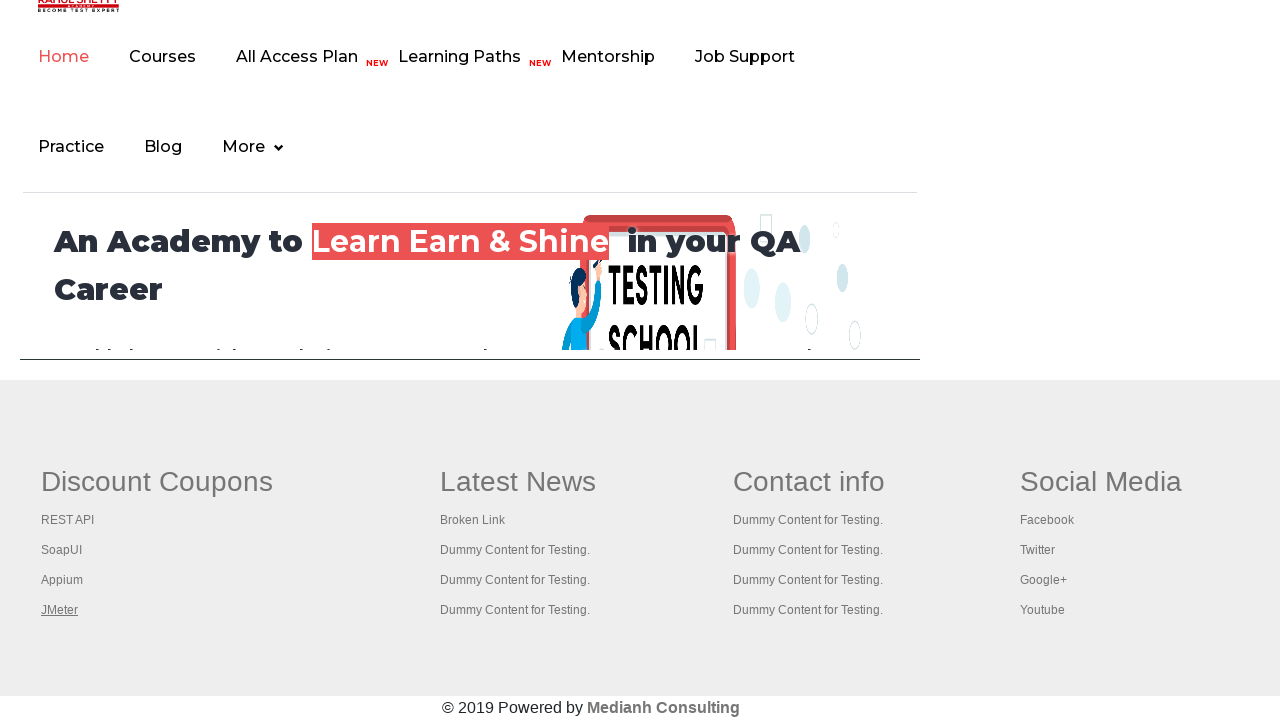

Page finished loading with domcontentloaded state
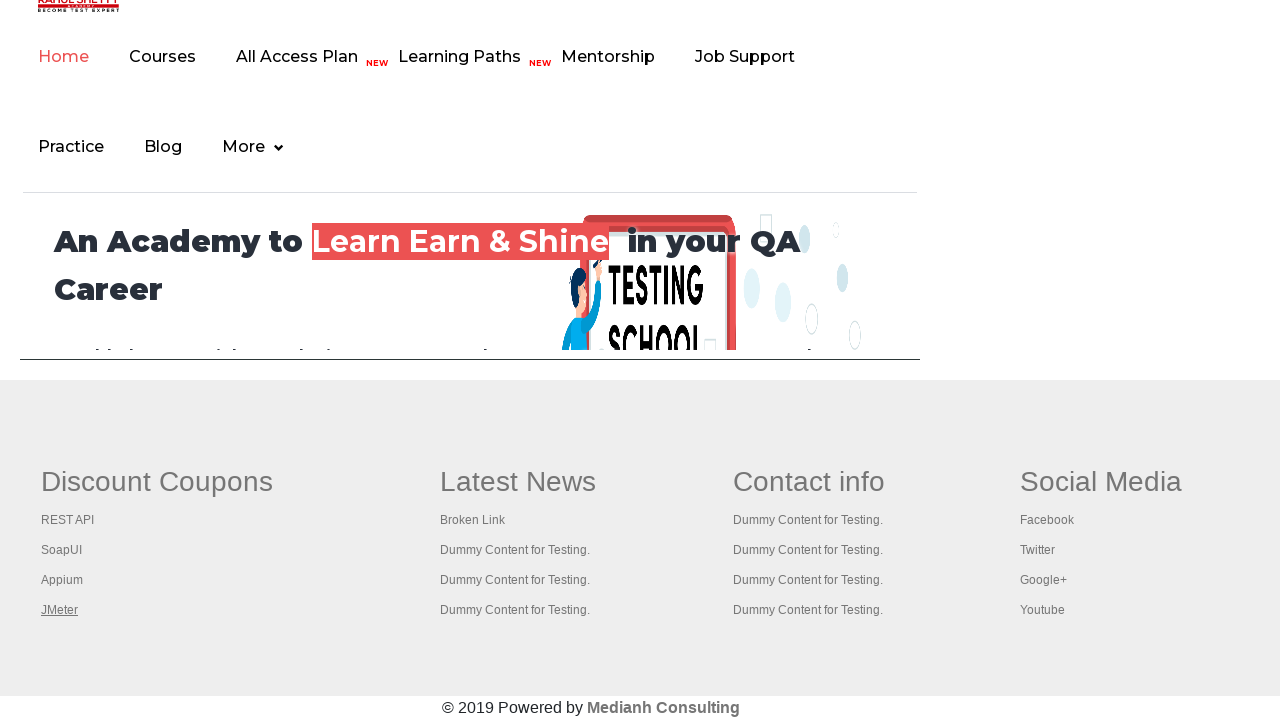

Brought page to front
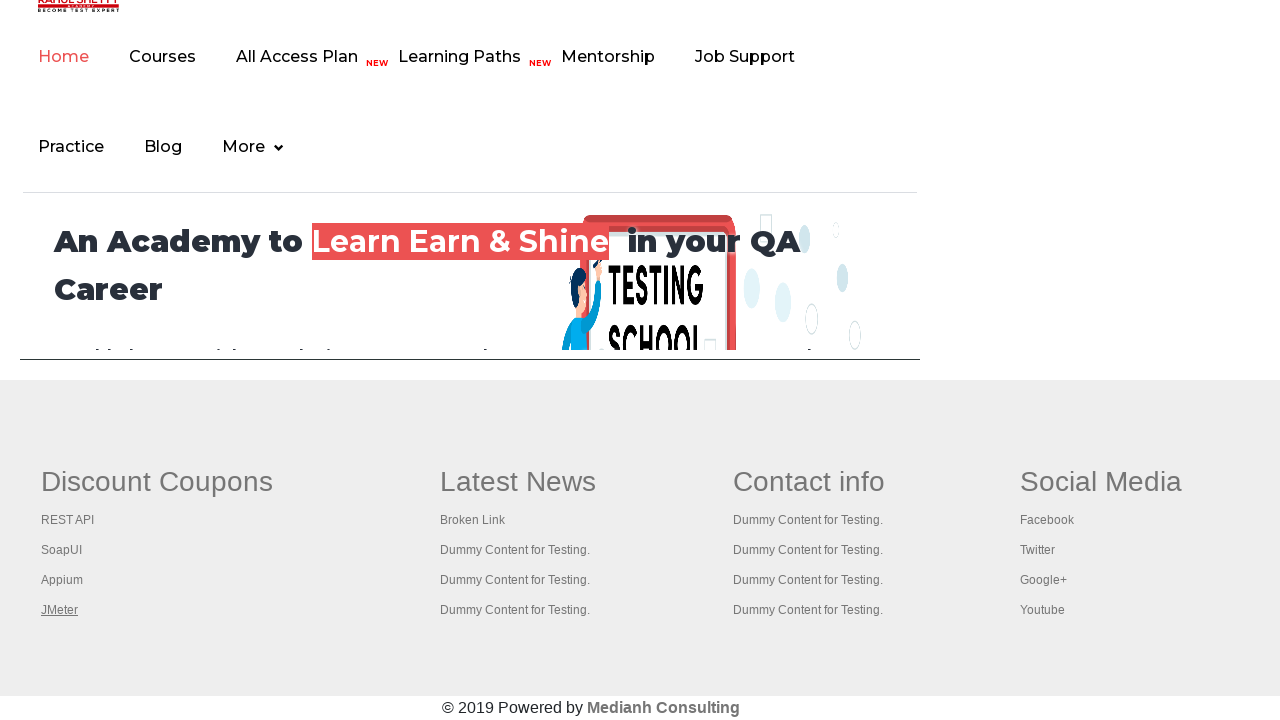

Page finished loading with domcontentloaded state
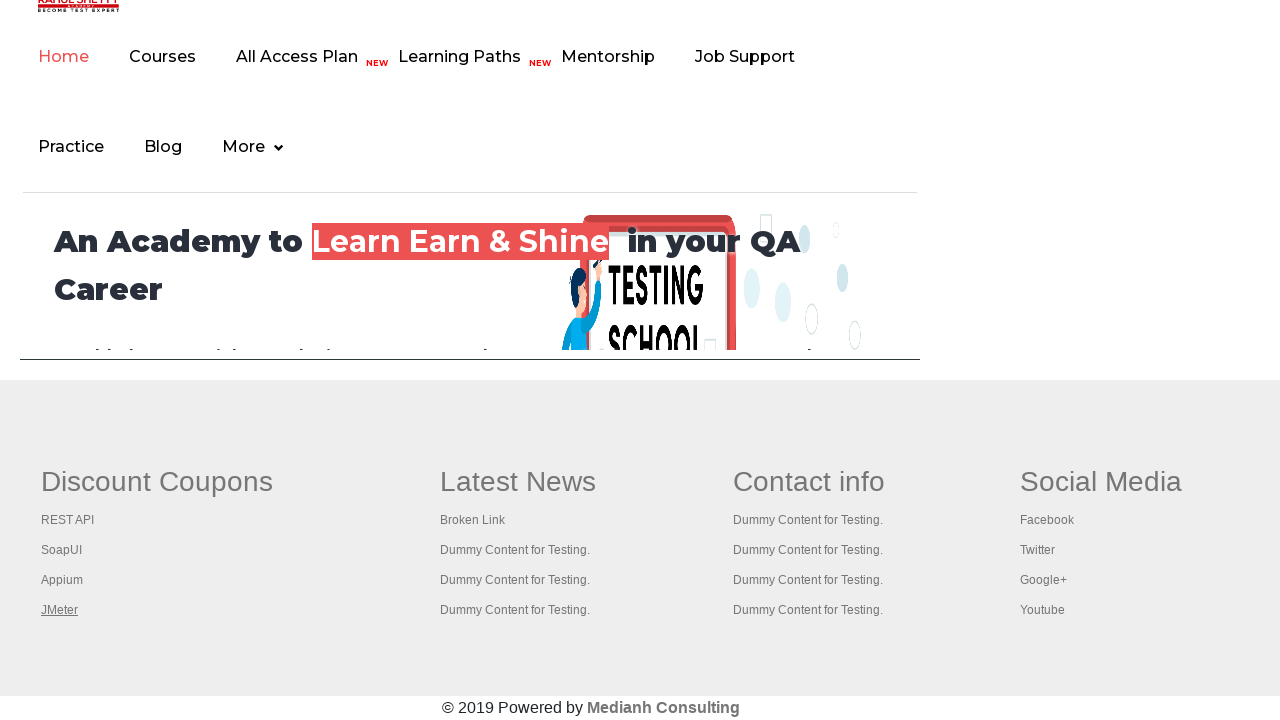

Brought page to front
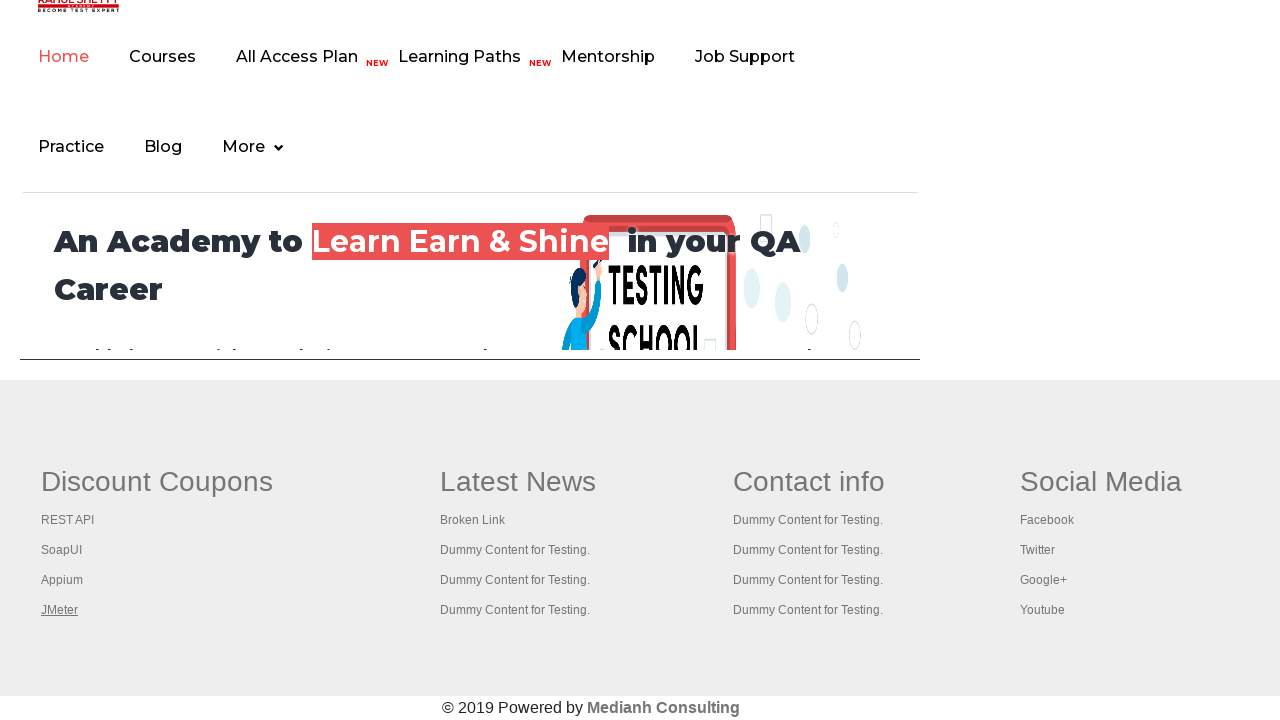

Page finished loading with domcontentloaded state
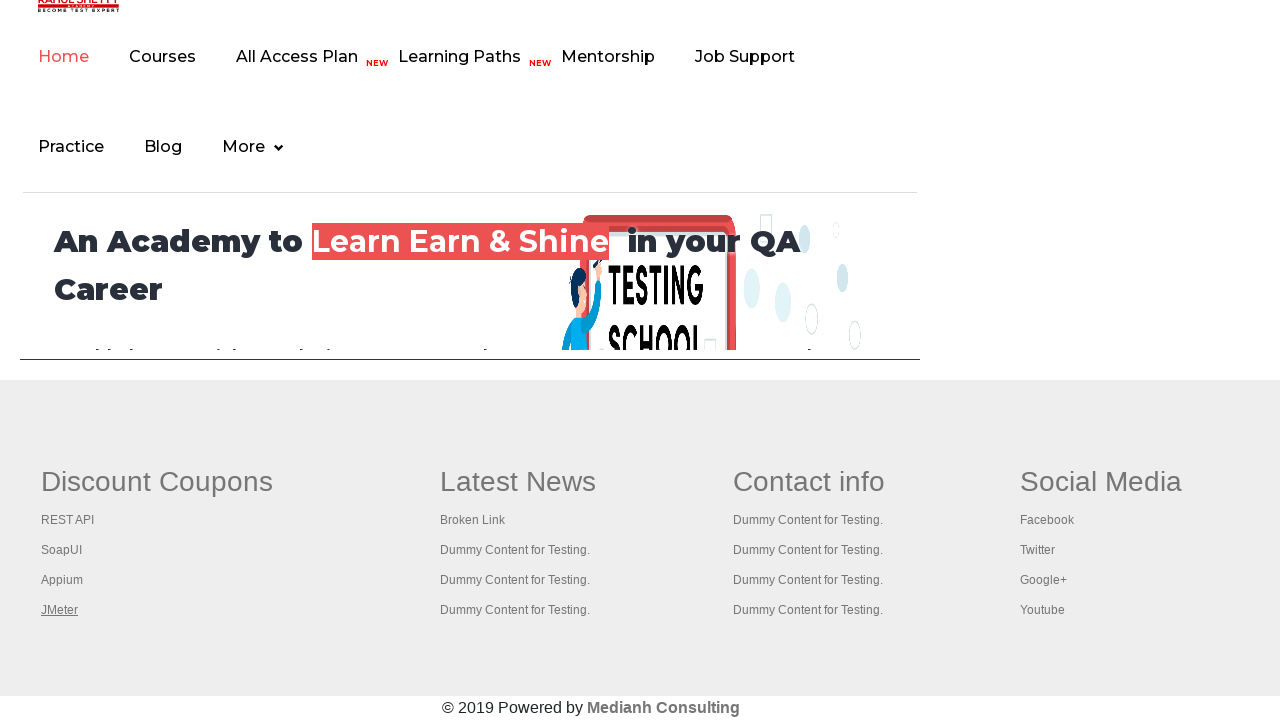

Brought page to front
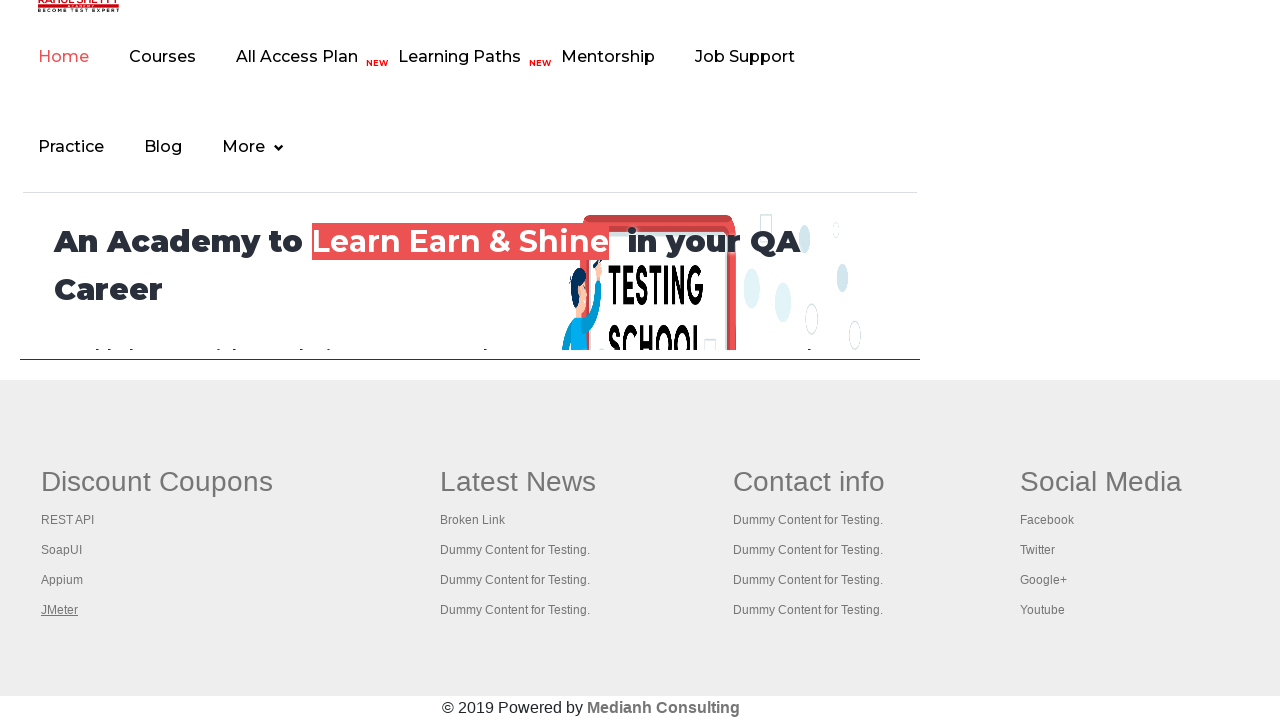

Page finished loading with domcontentloaded state
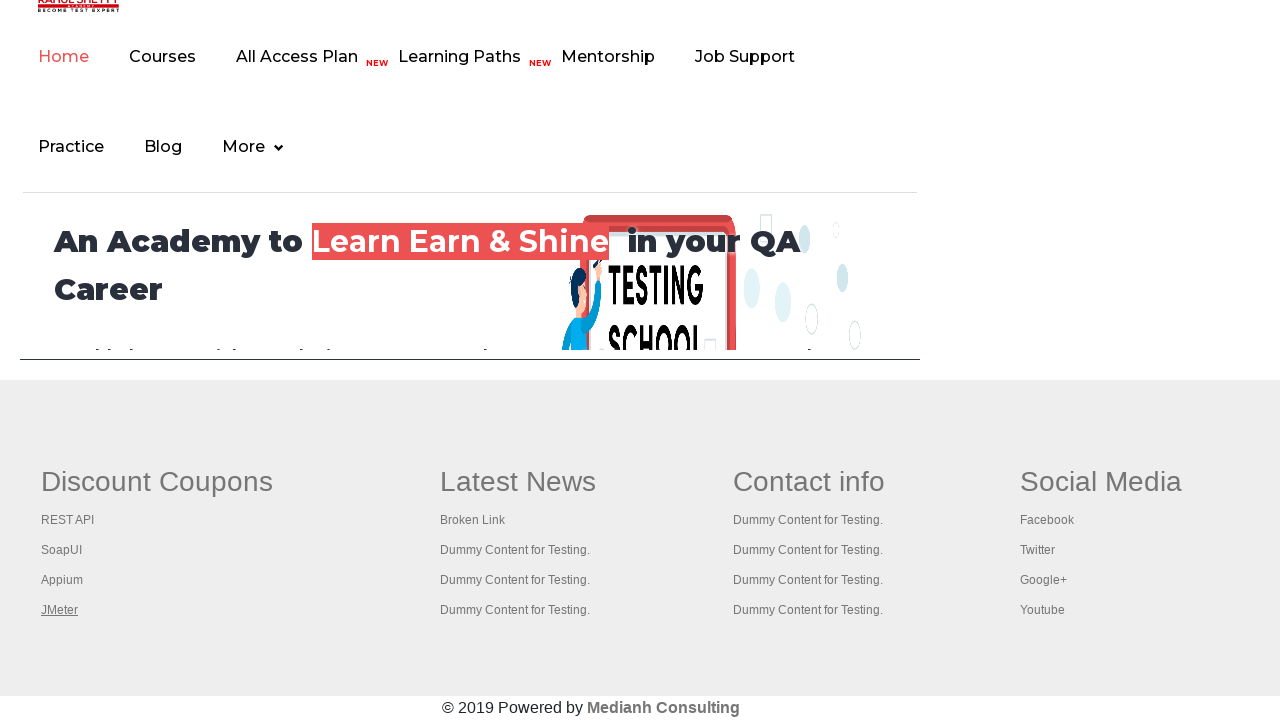

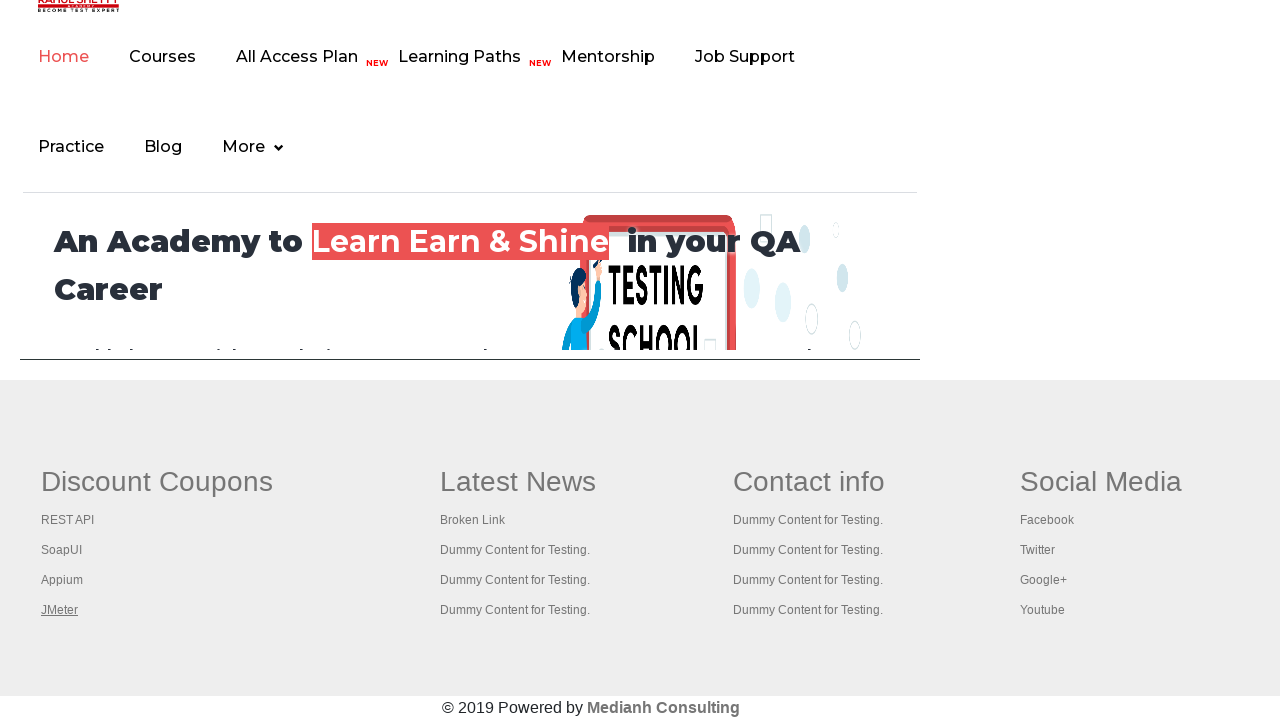